Navigates to a radio button demo page, finds the 'Credit/Debit/ATM card' radio button, and checks it.

Starting URL: https://demoapps.qspiders.com/ui/radio?sublist=0

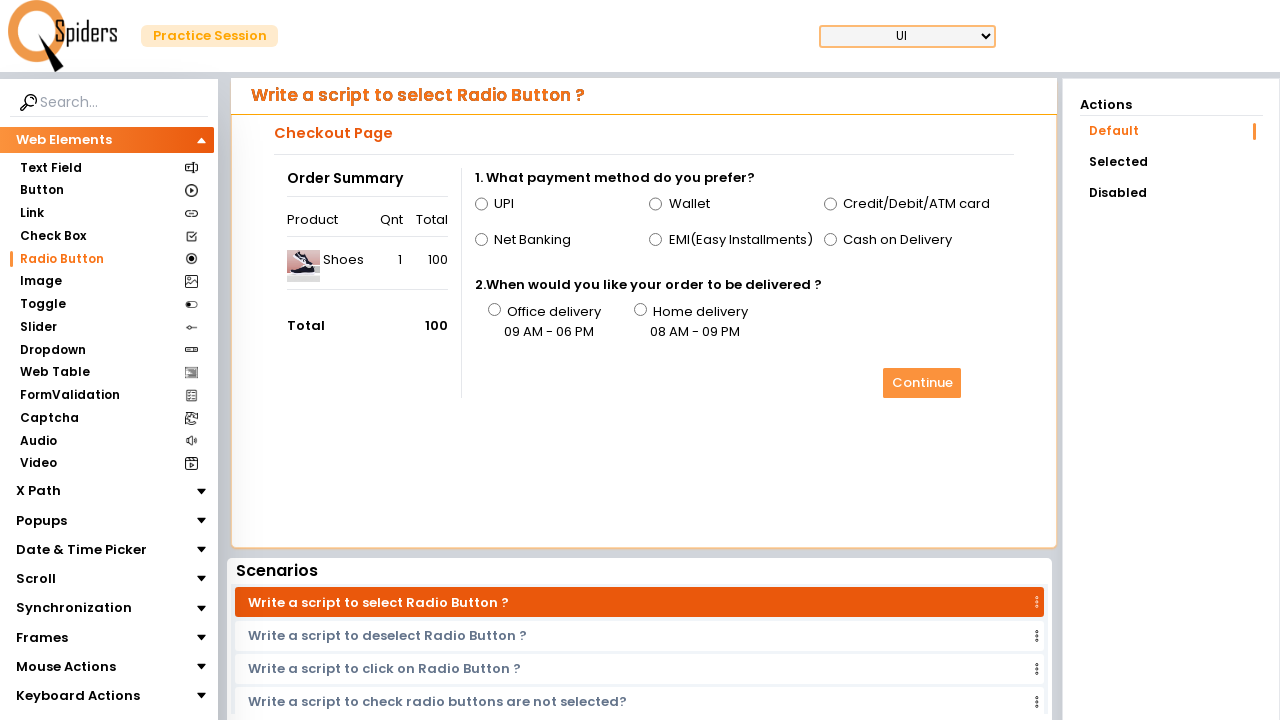

Waited 3 seconds for page to load
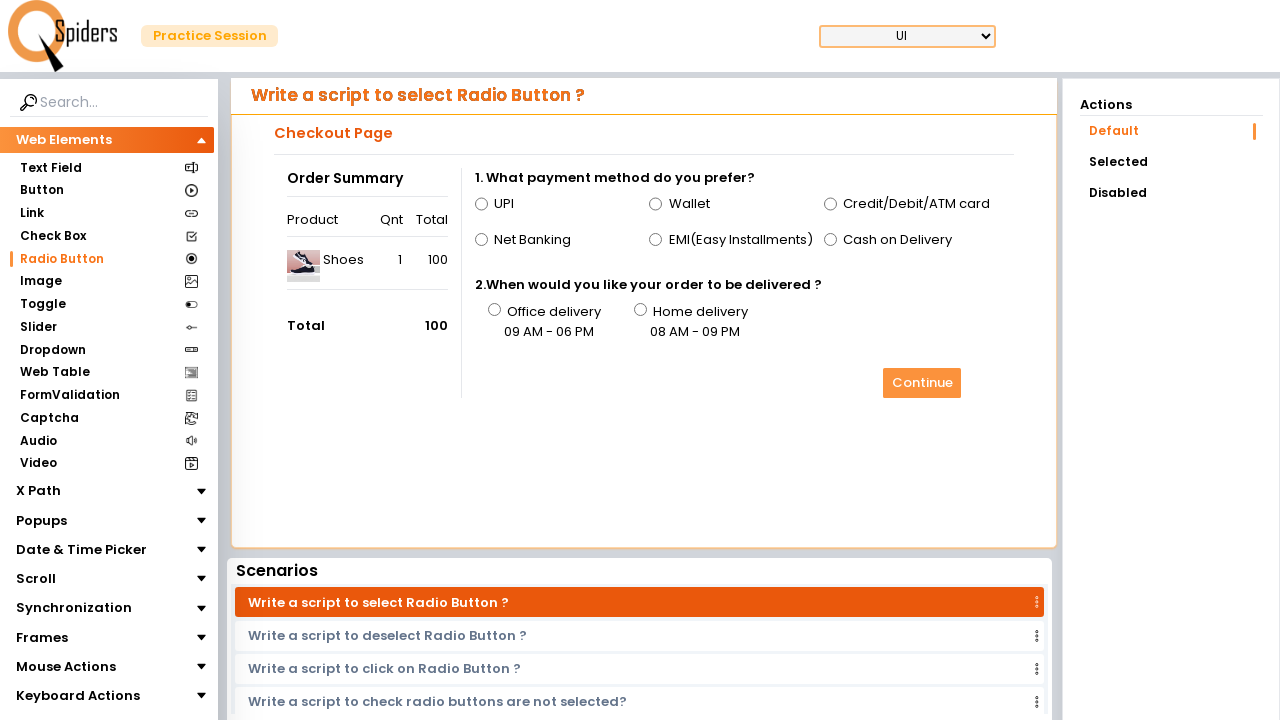

Found all radio button elements on the page
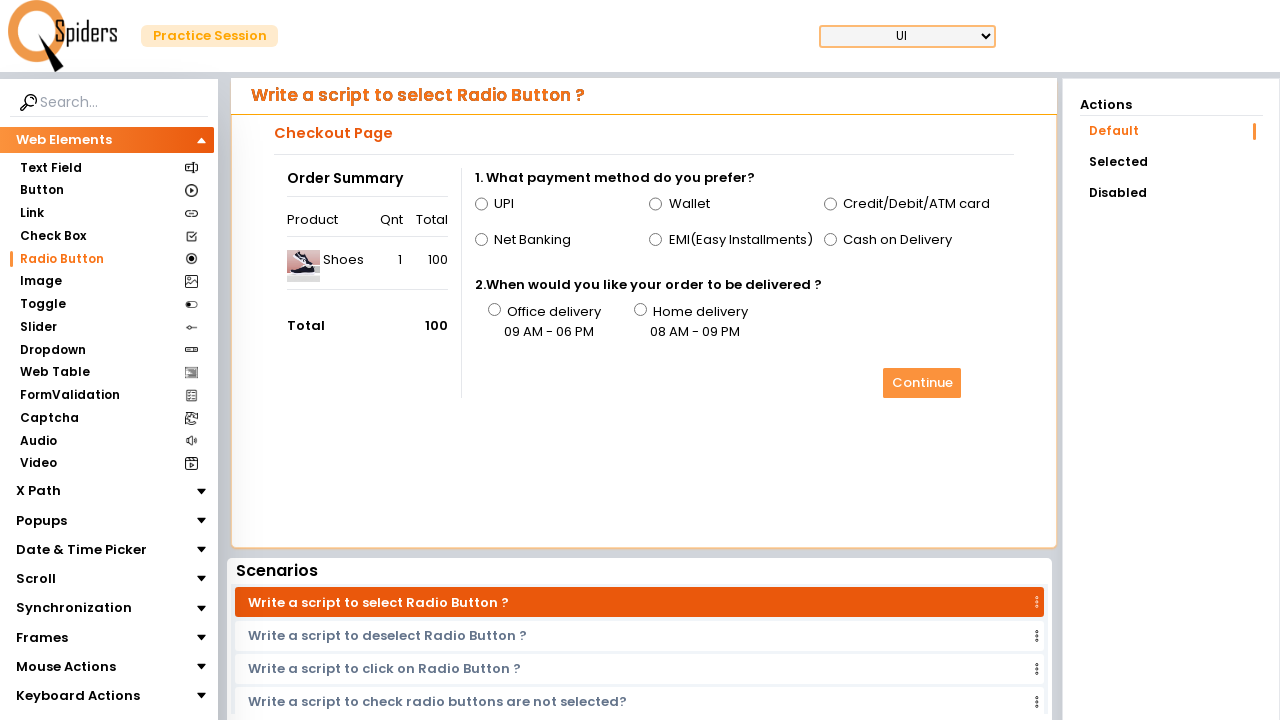

Retrieved radio button label text: 'UPI'
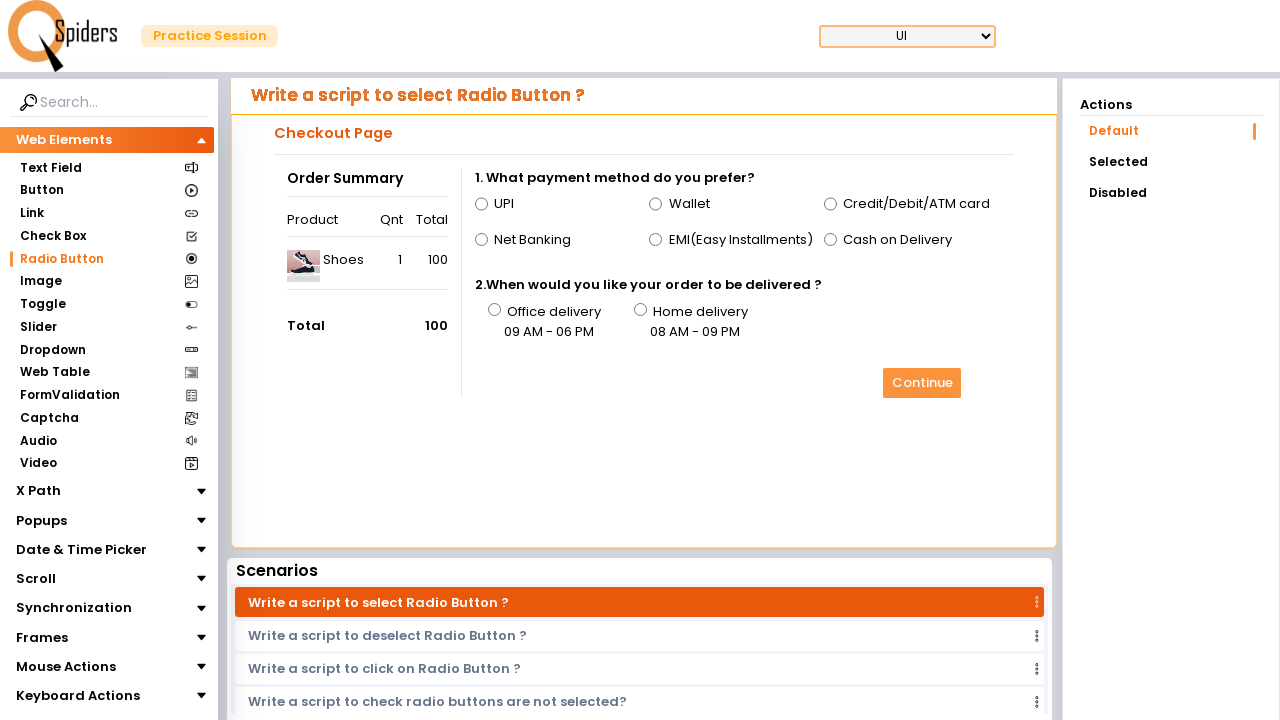

Retrieved radio button label text: 'Wallet'
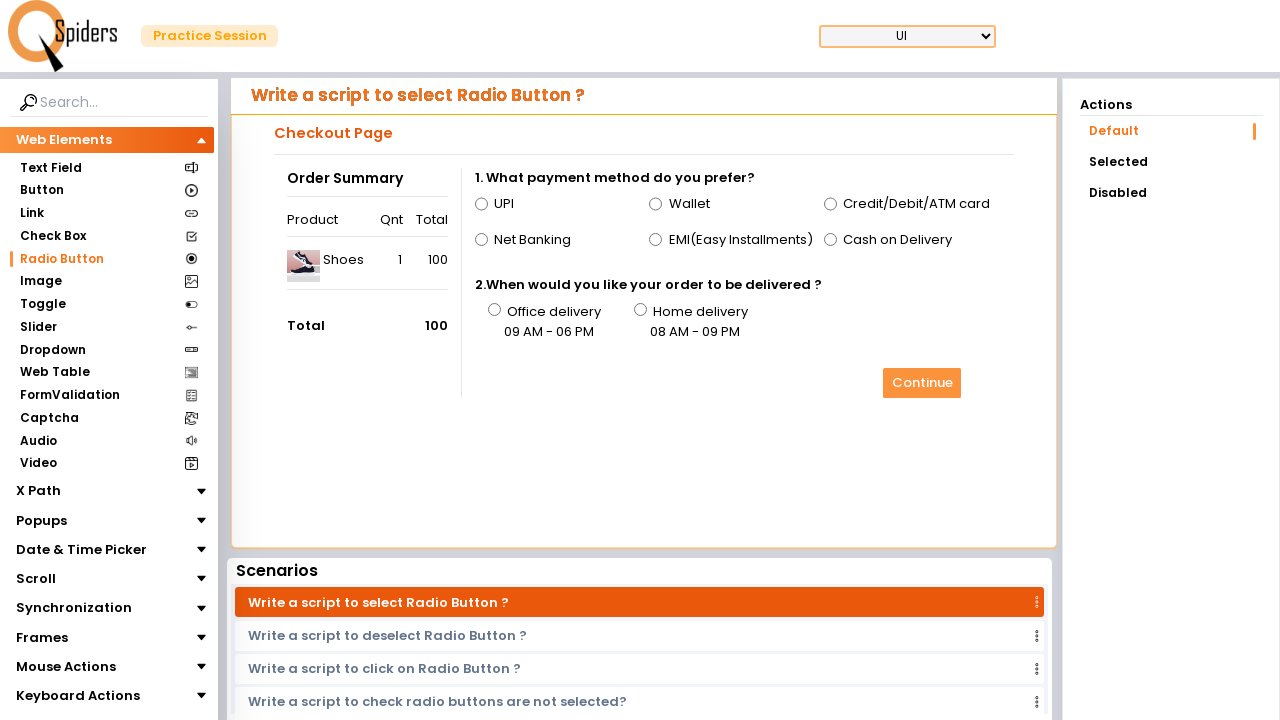

Retrieved radio button label text: 'Credit/Debit/ATM card'
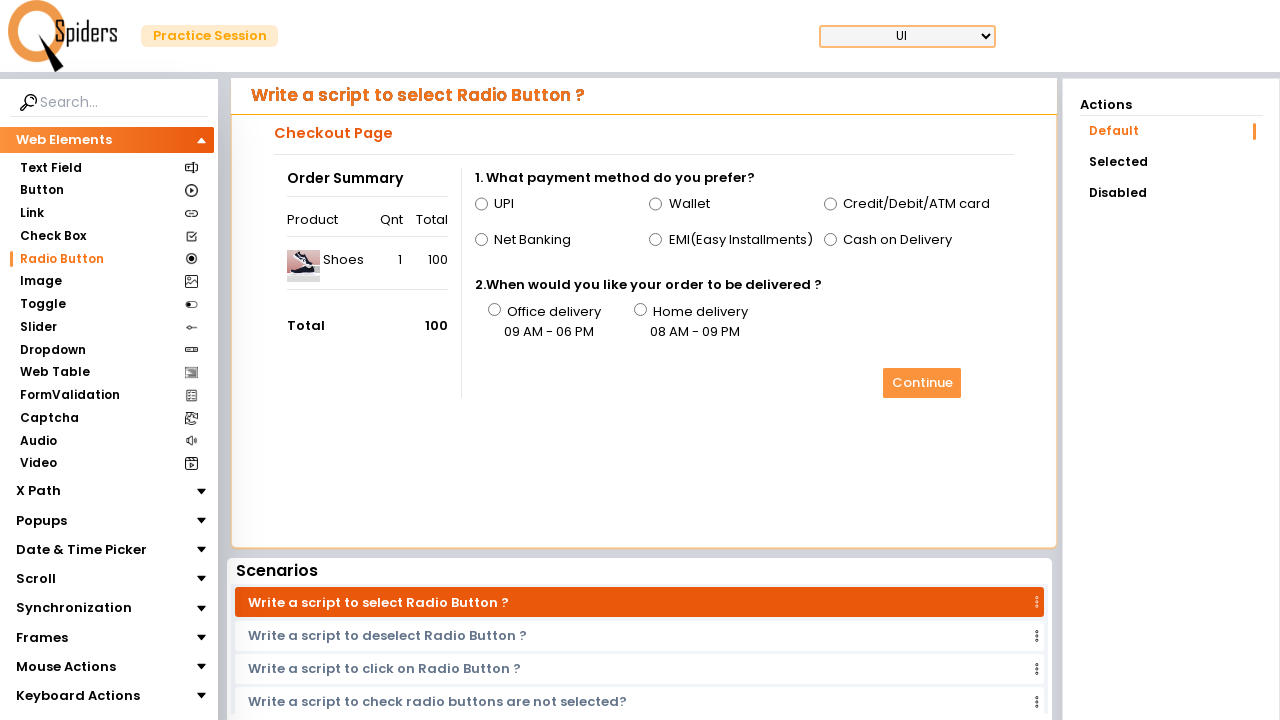

Checked the 'Credit/Debit/ATM card' radio button
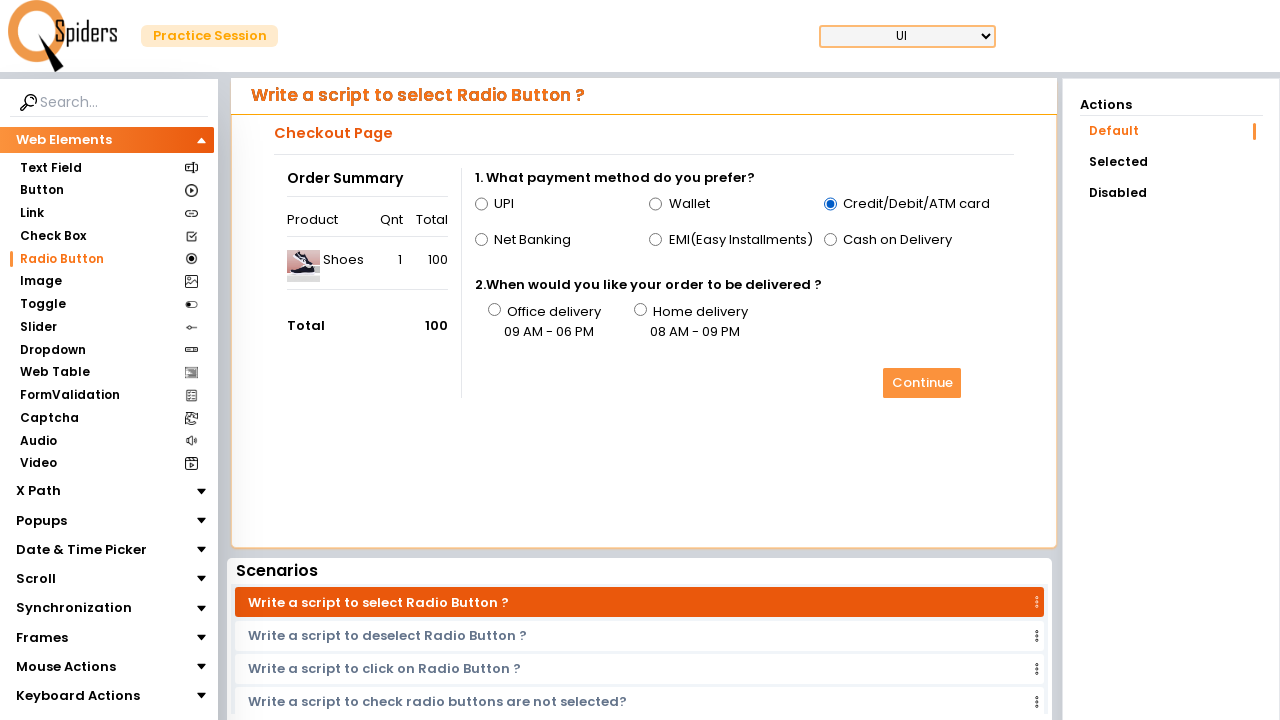

Waited 3 seconds after checking the radio button
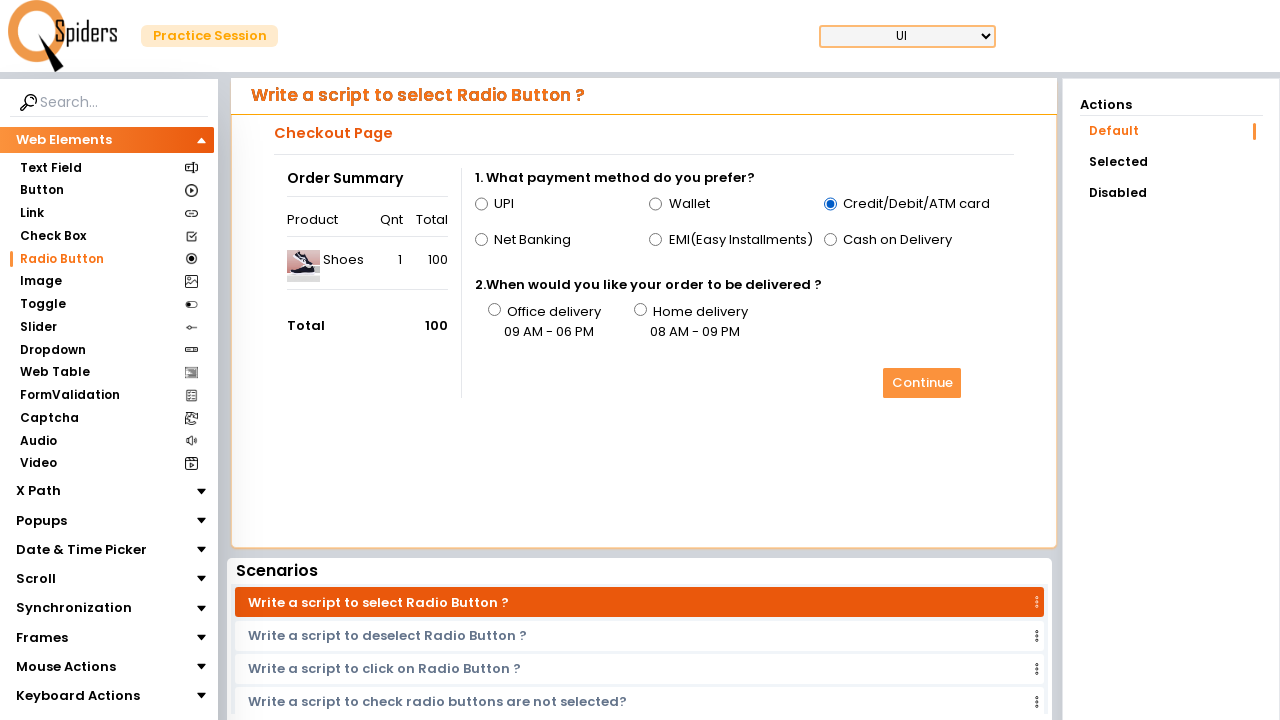

Retrieved radio button label text: 'Net Banking'
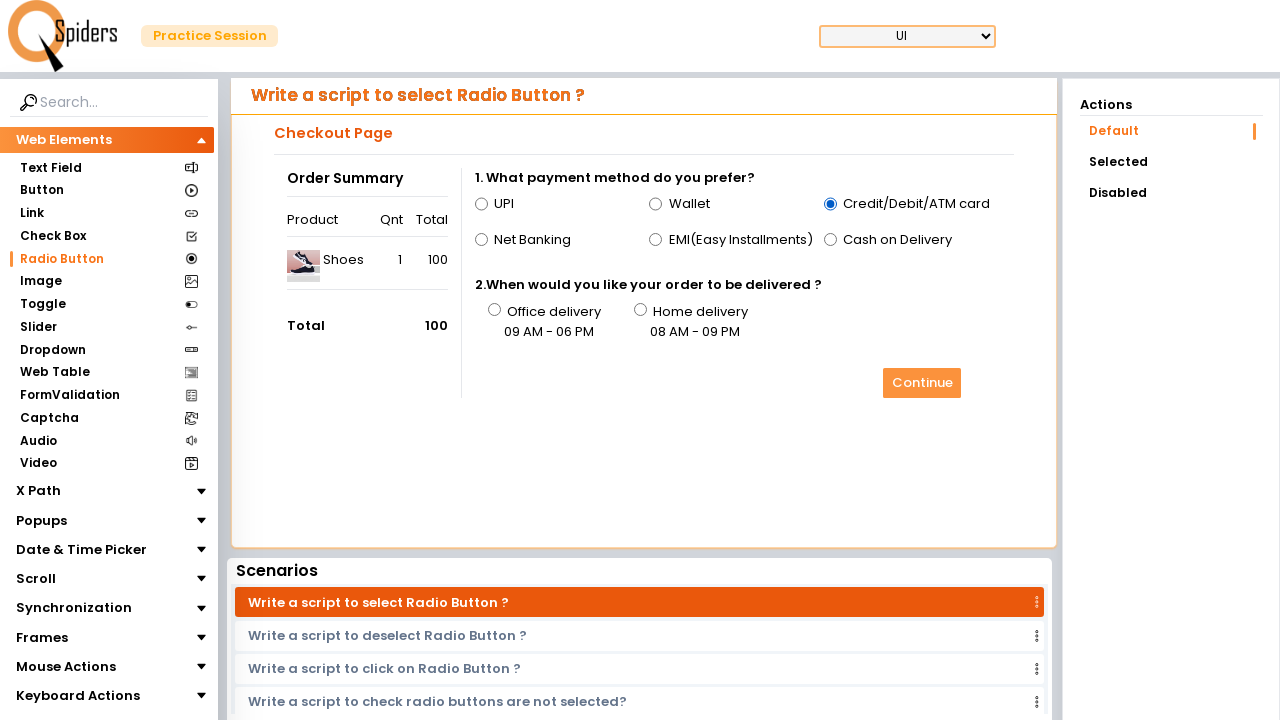

Retrieved radio button label text: 'EMI(Easy Installments)'
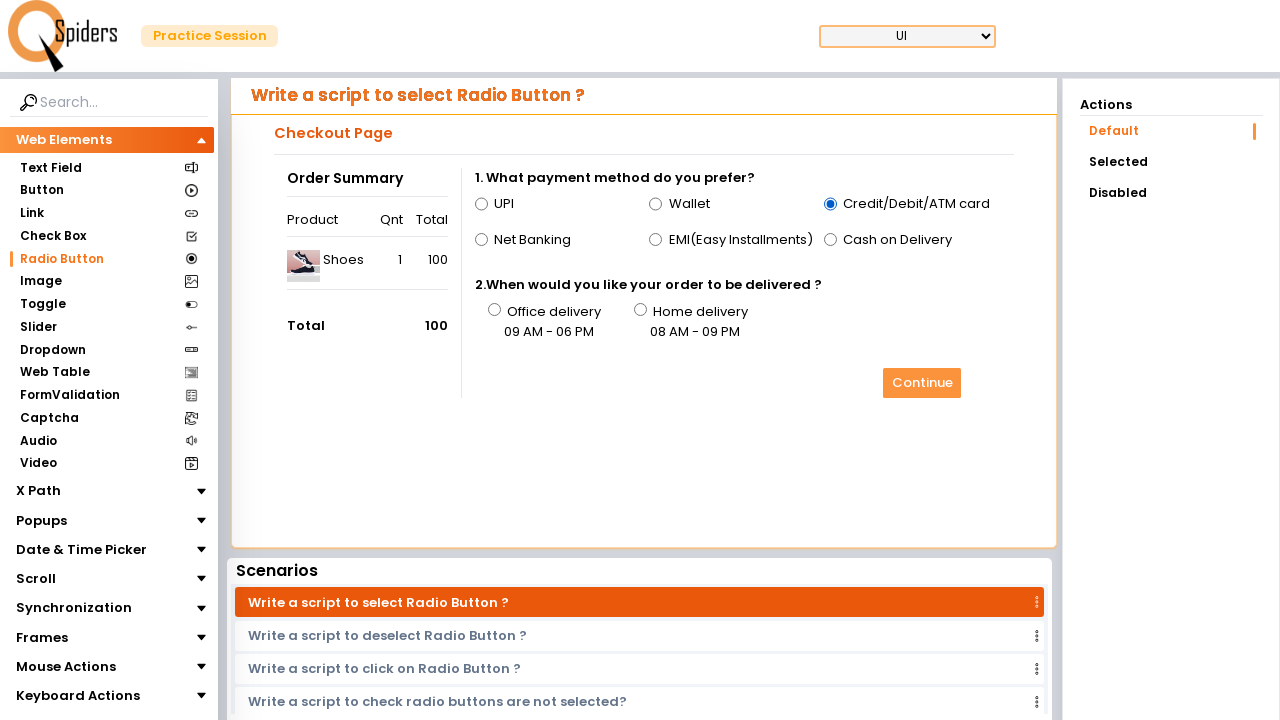

Retrieved radio button label text: 'Cash on Delivery'
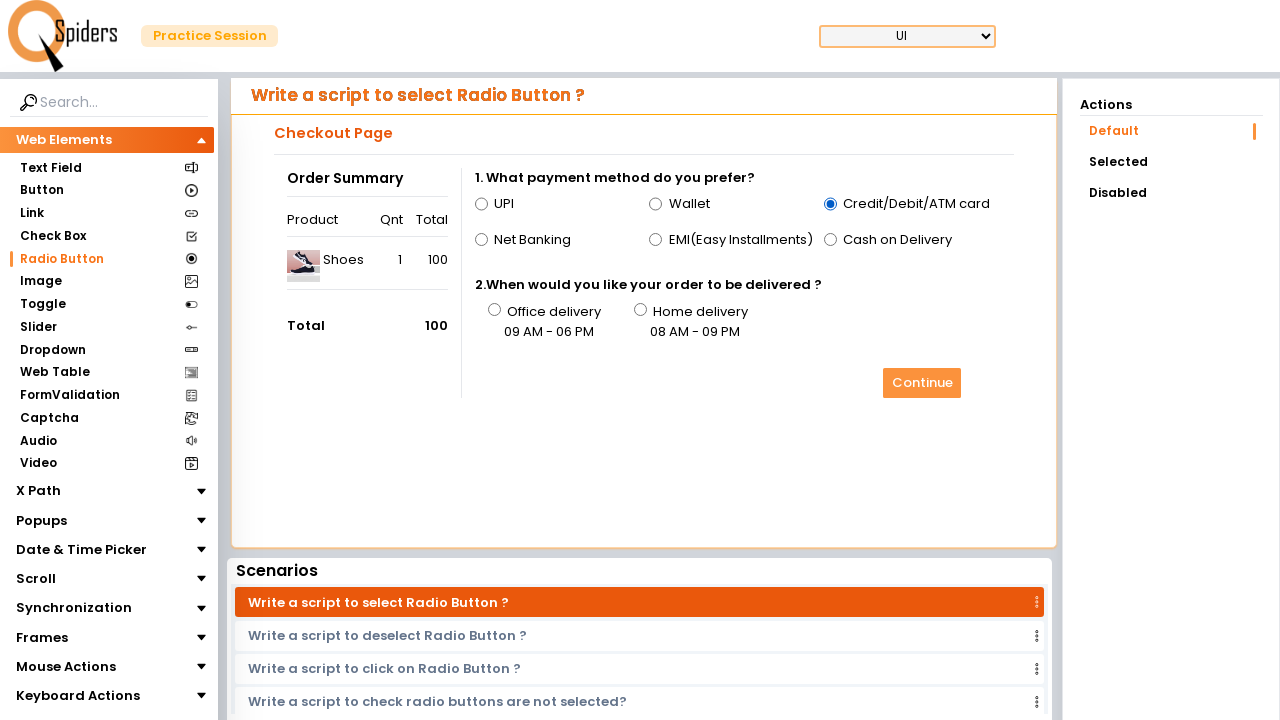

Retrieved radio button label text: 'Office delivery'
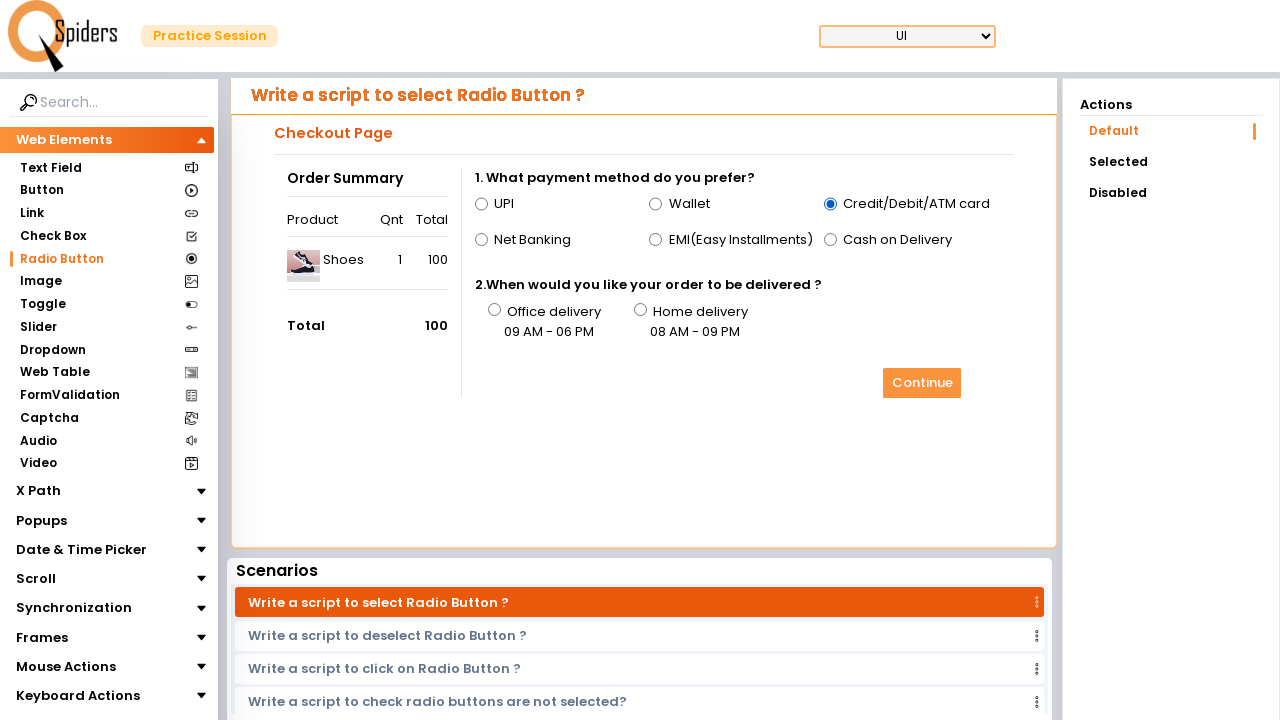

Retrieved radio button label text: 'Home delivery'
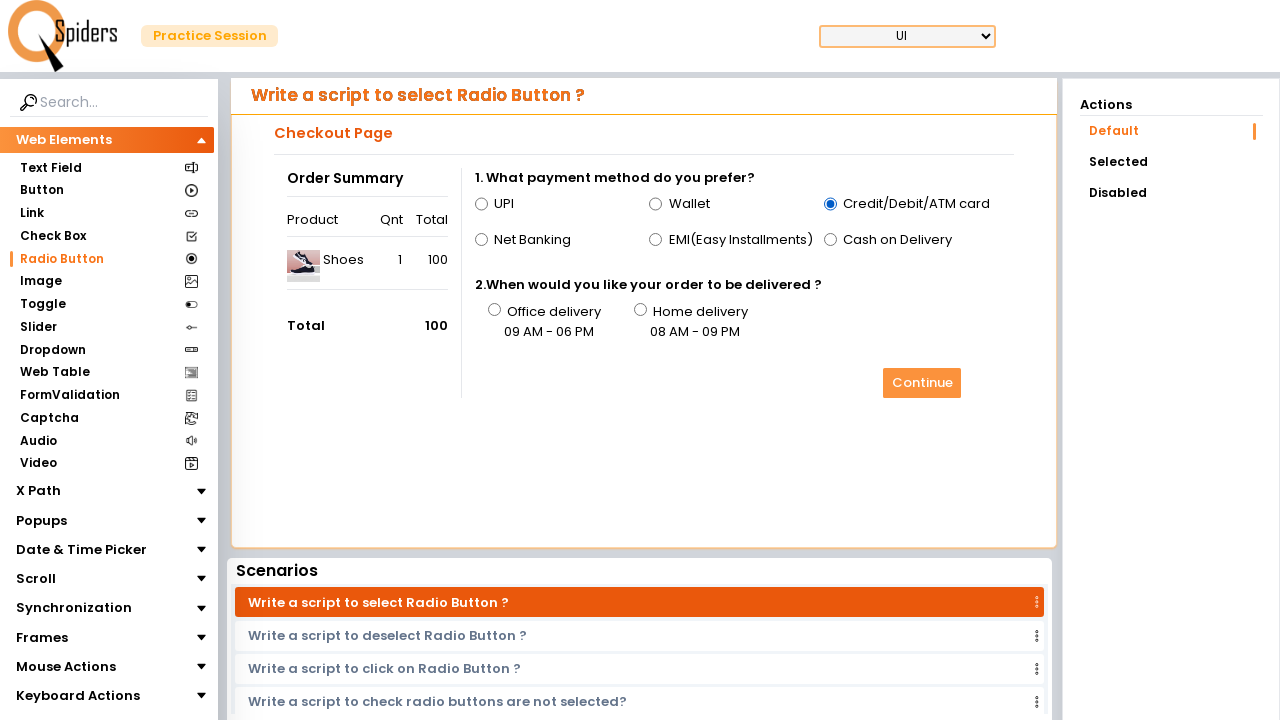

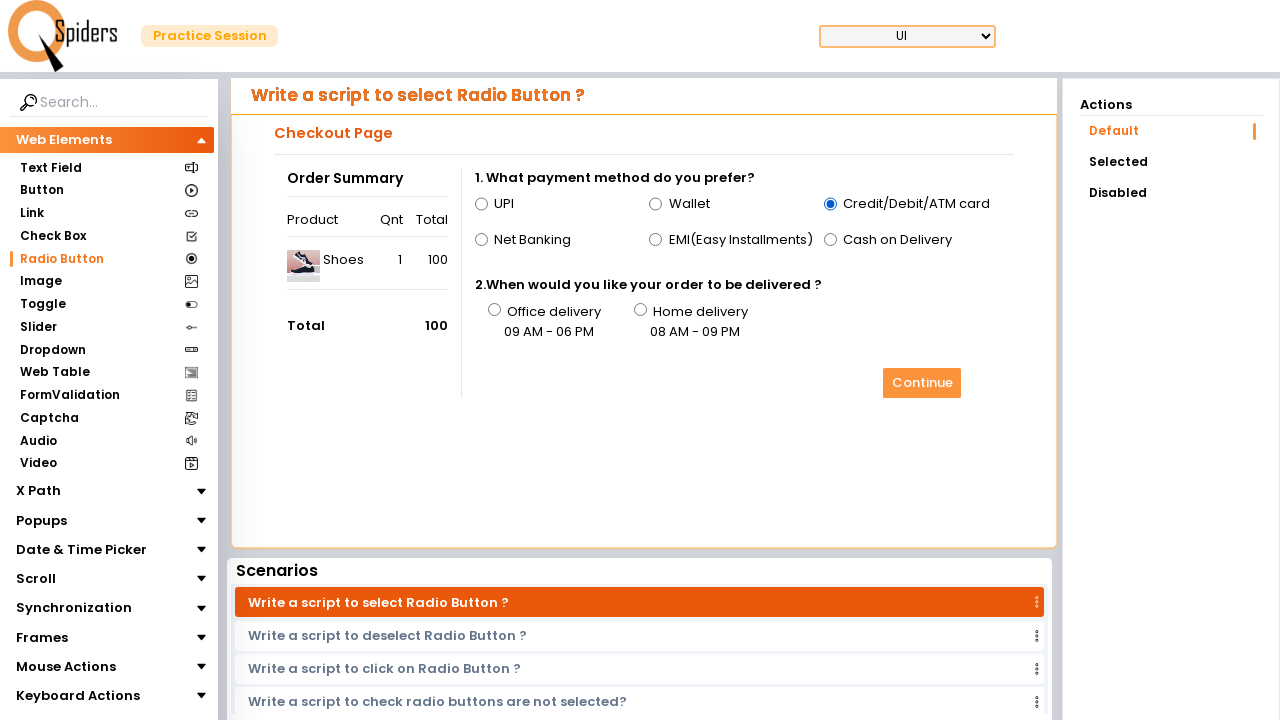